Performs a right-click (context click) action on a dropdown button element on the SelectorsHub practice page

Starting URL: https://selectorshub.com/xpath-practice-page/

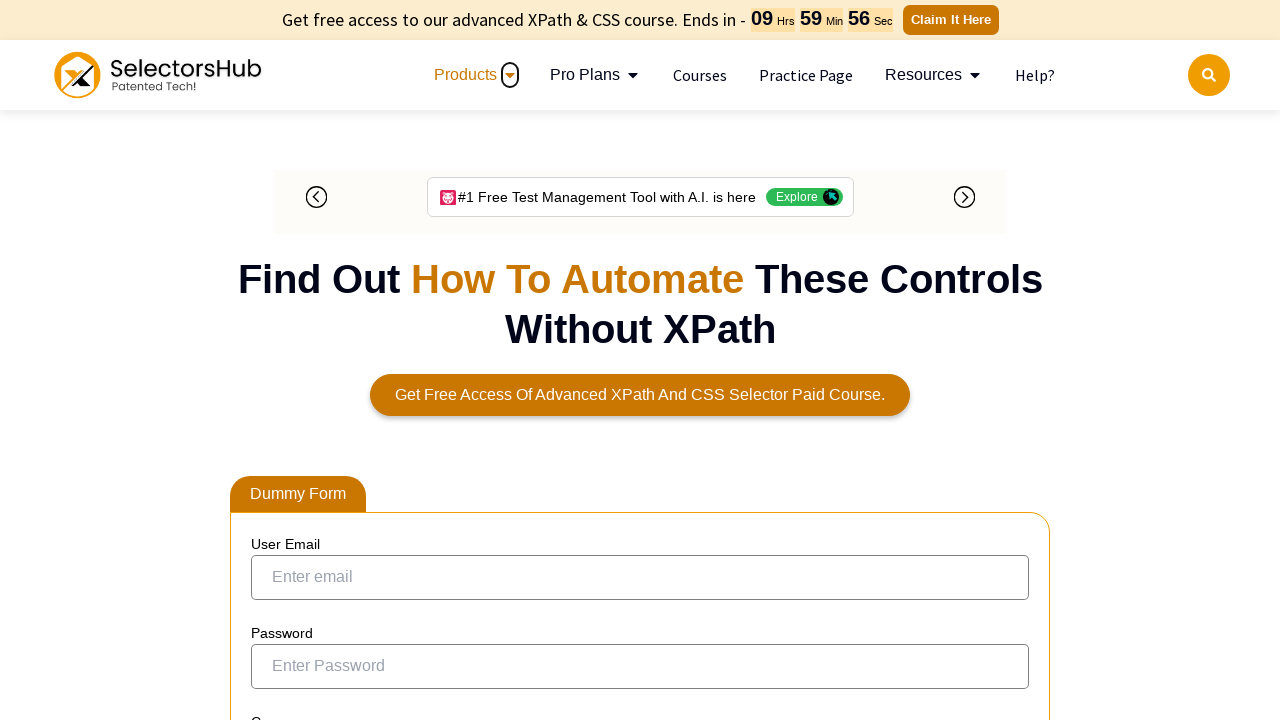

Located dropdown button element with xpath //button[@class='dropbtn']
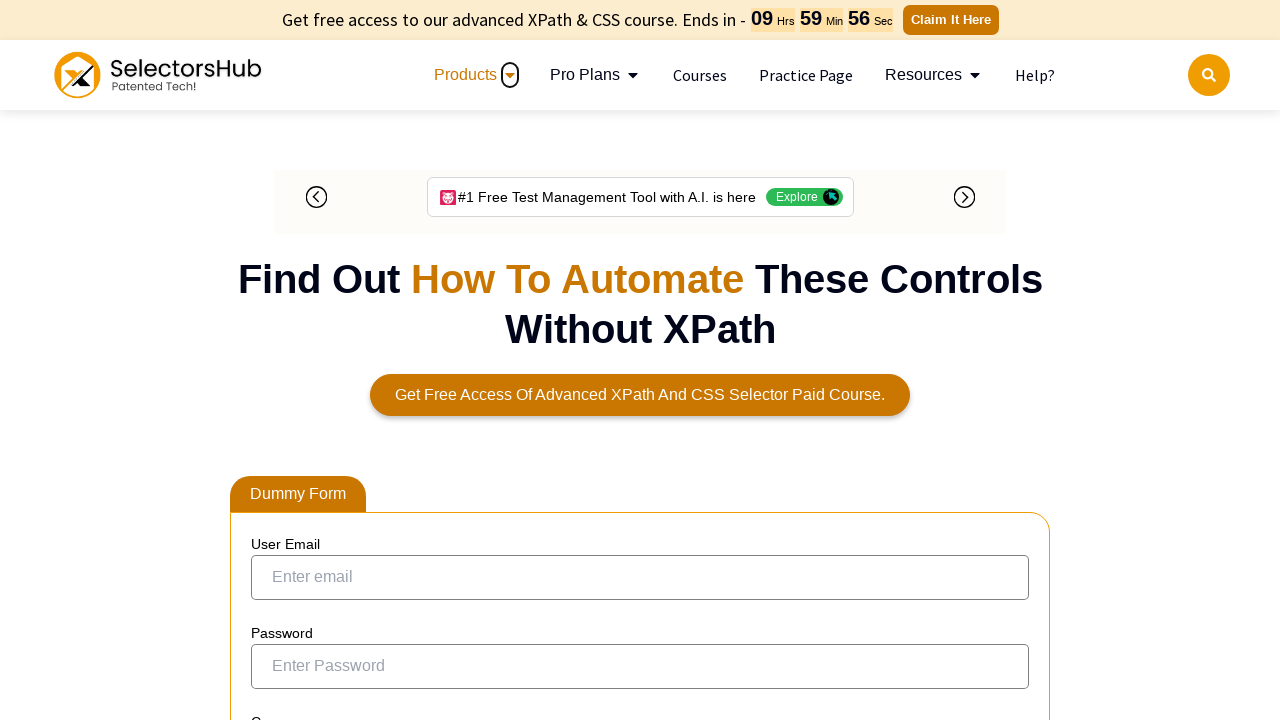

Performed right-click (context click) on dropdown button at (314, 360) on xpath=//button[@class='dropbtn']
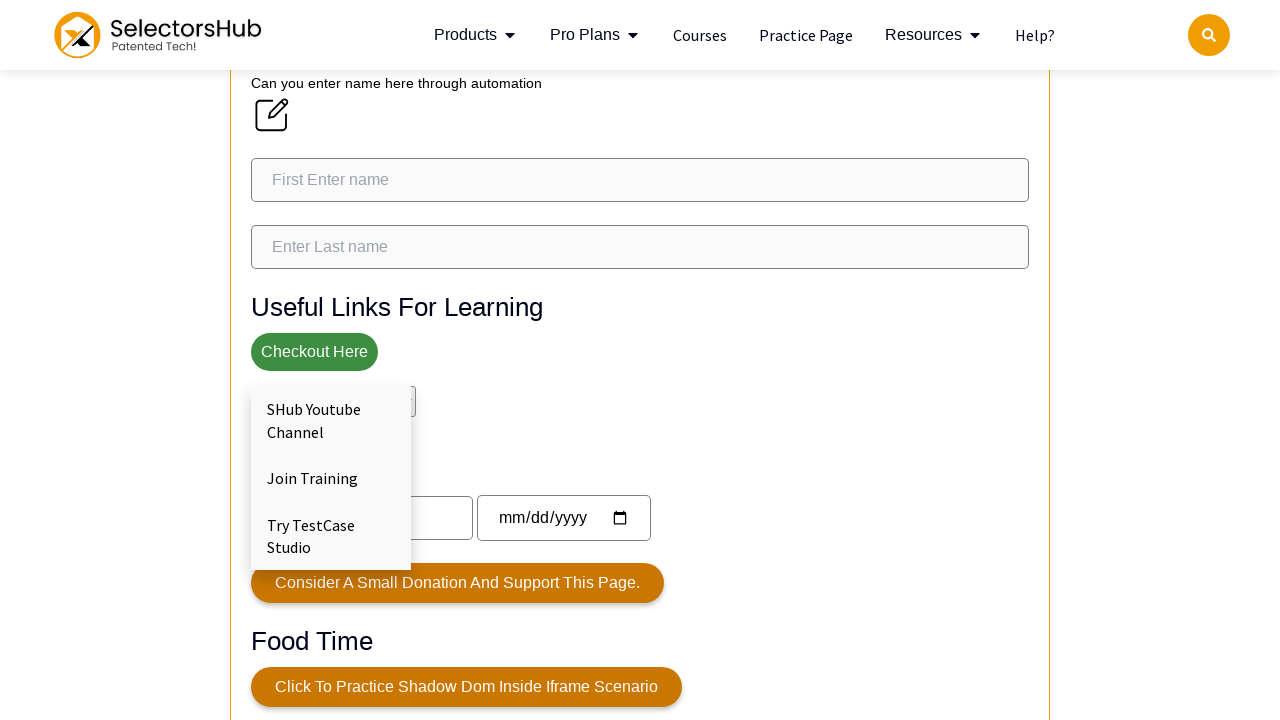

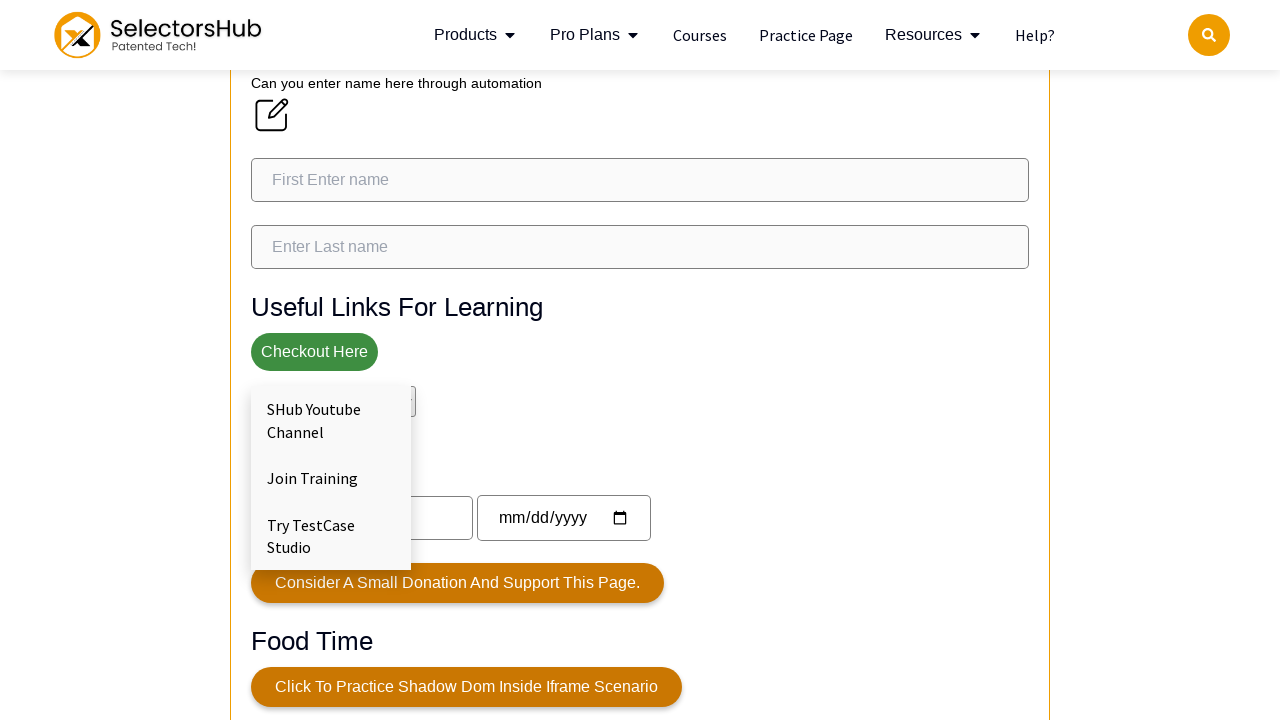